Navigates to Daum Weather website and verifies that weather information elements (location, temperature, status, air quality) are loaded on the page.

Starting URL: https://weather.daum.net/

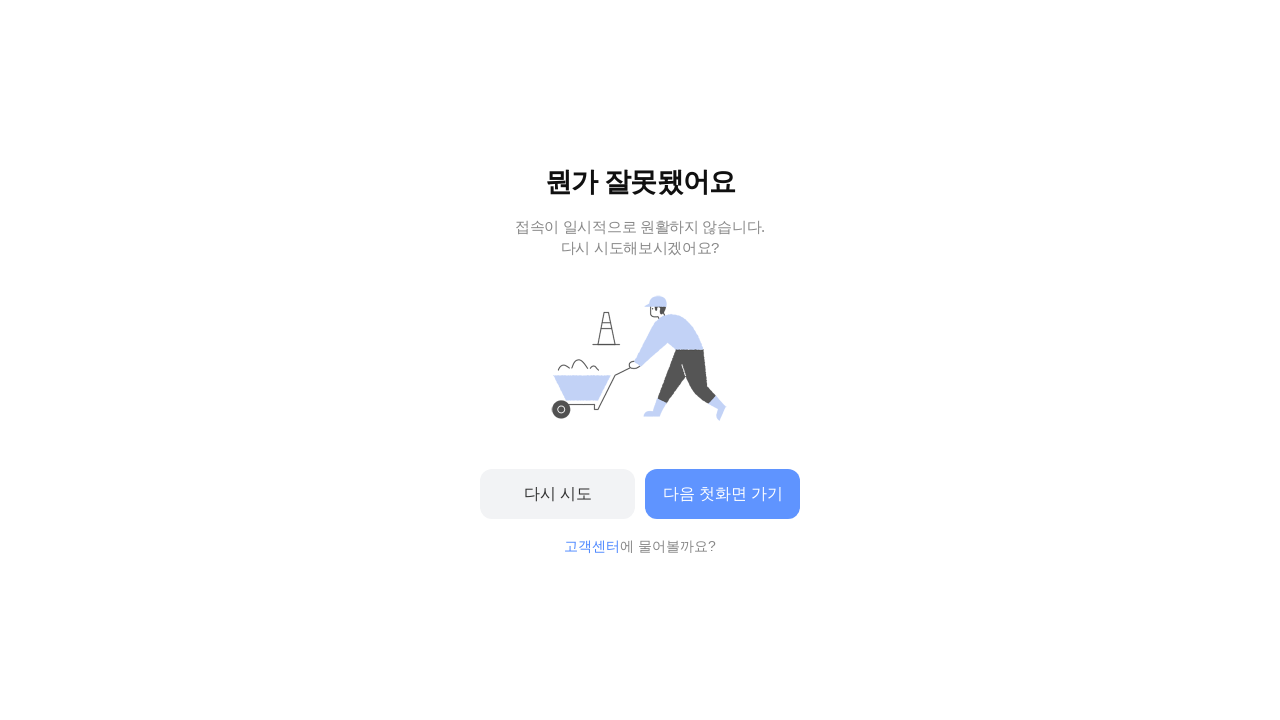

Navigated to Daum Weather website
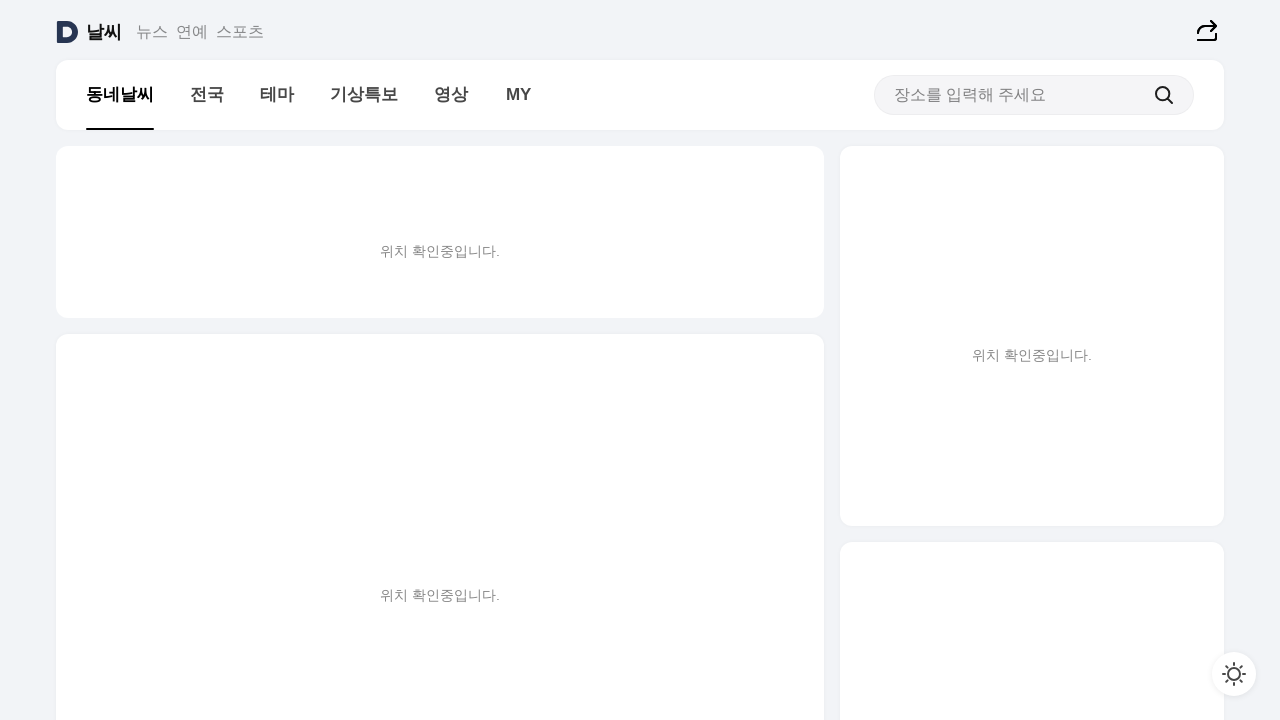

Location element loaded
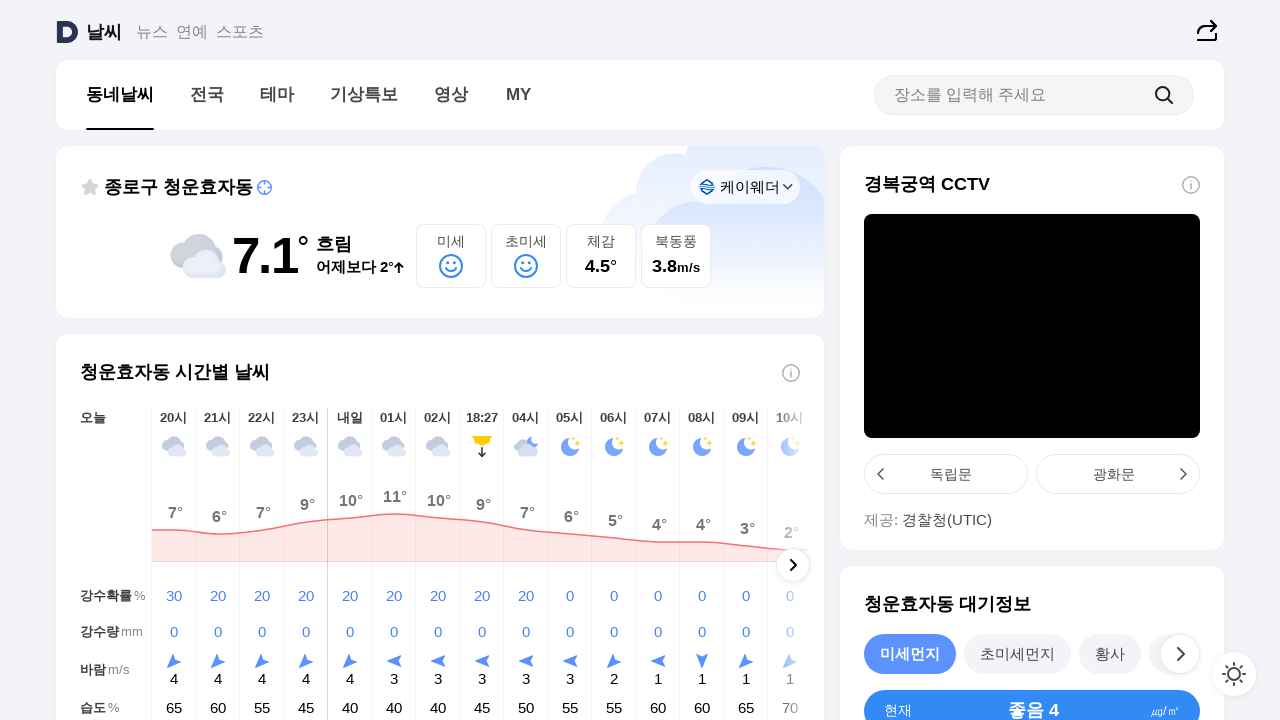

Temperature element loaded
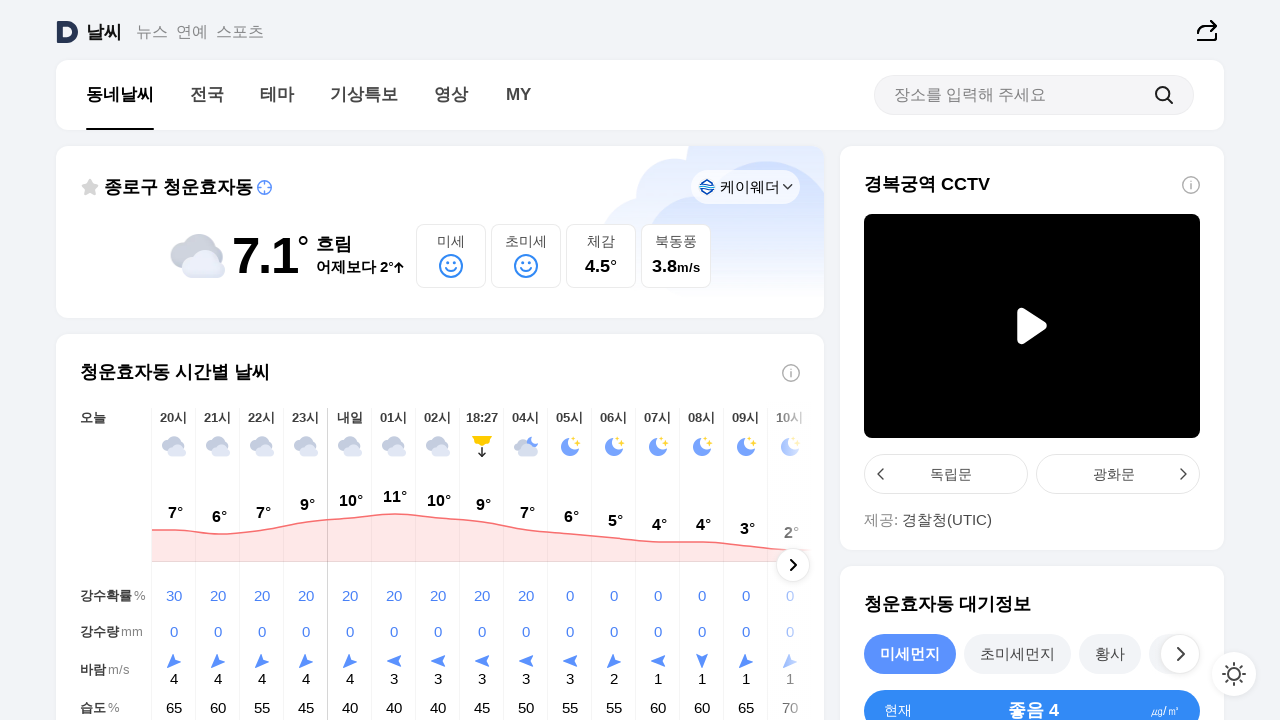

Weather status element loaded
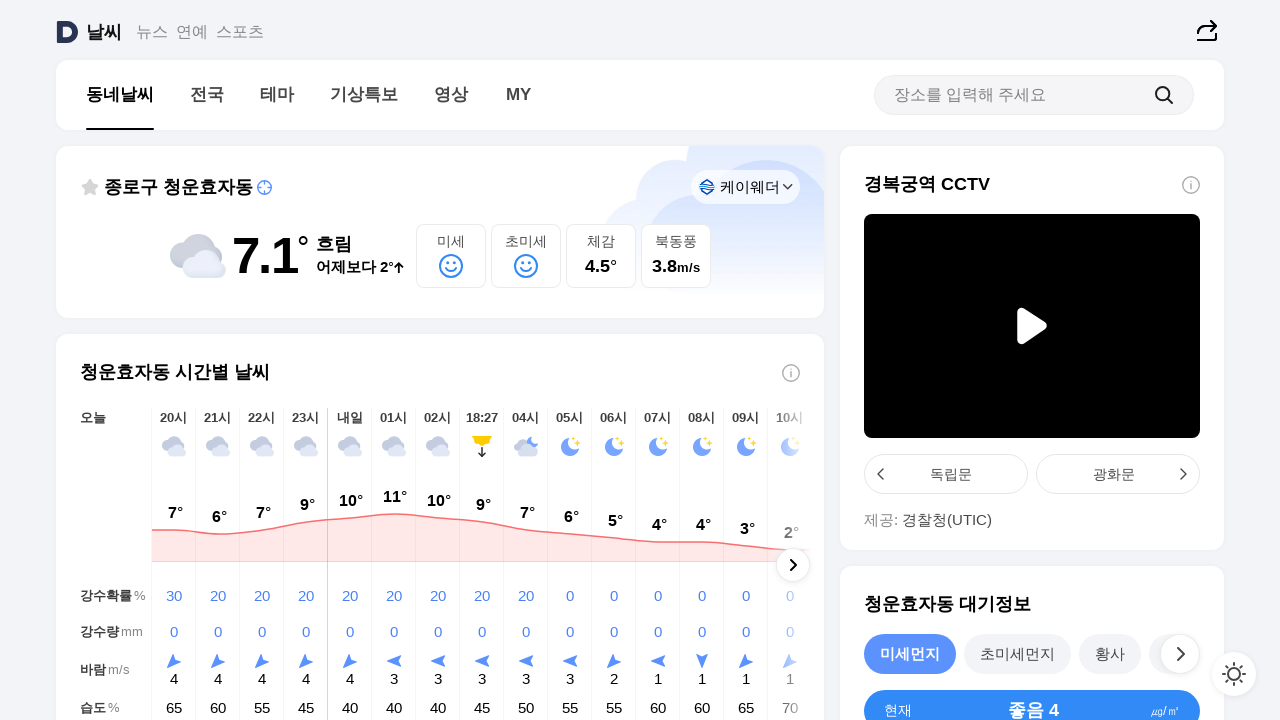

Air quality element loaded
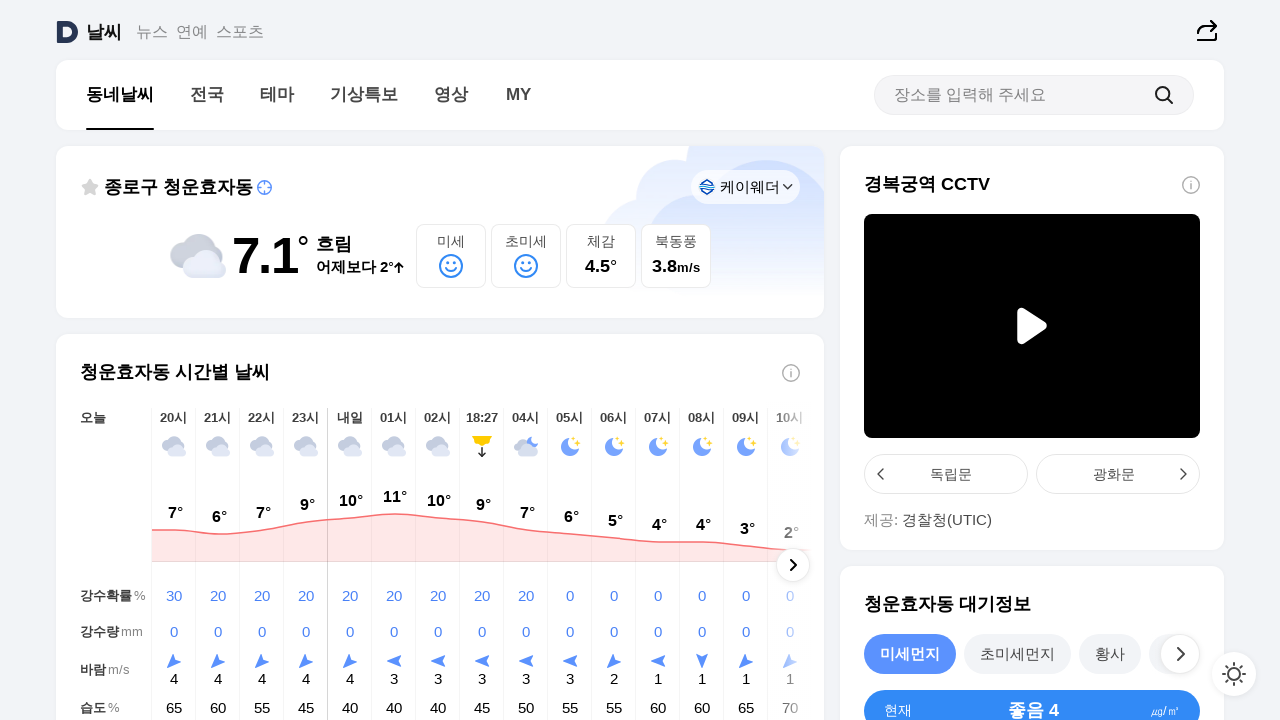

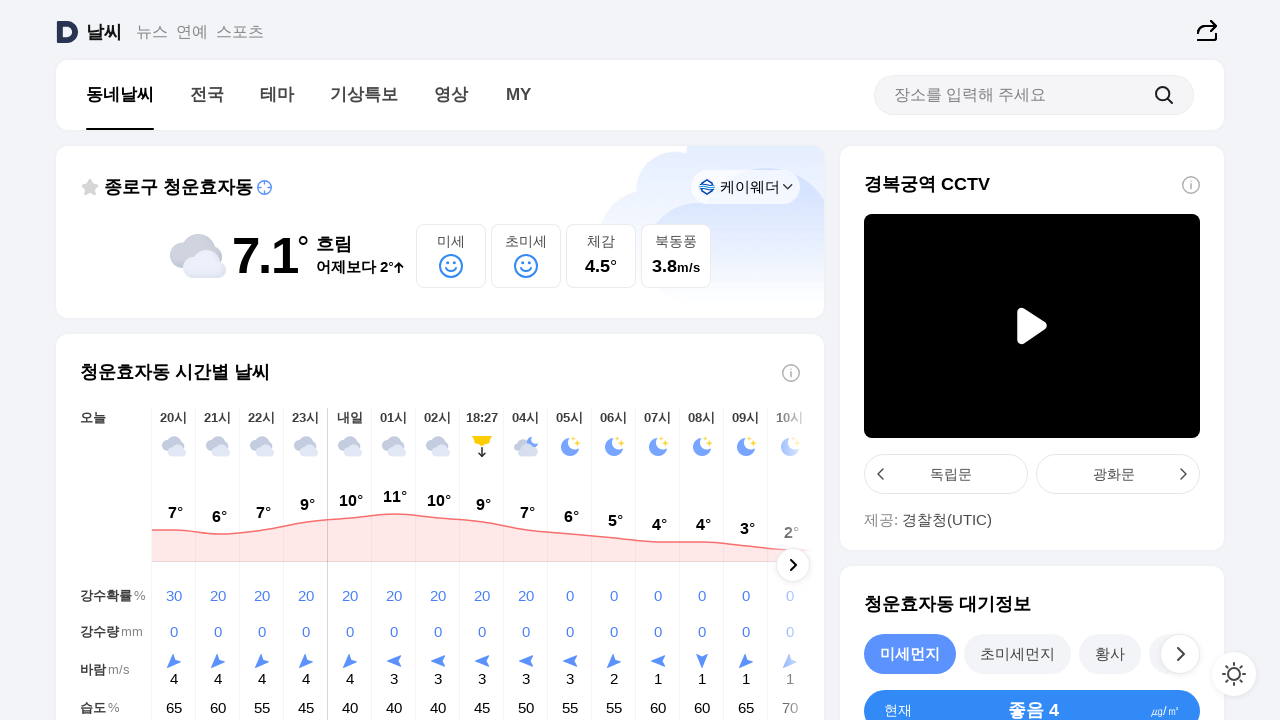